Tests PESEL number generator for a female born before 2000 by filling in birth date fields and selecting gender, then verifying the generated PESEL format

Starting URL: http://pesel.felis-net.com/

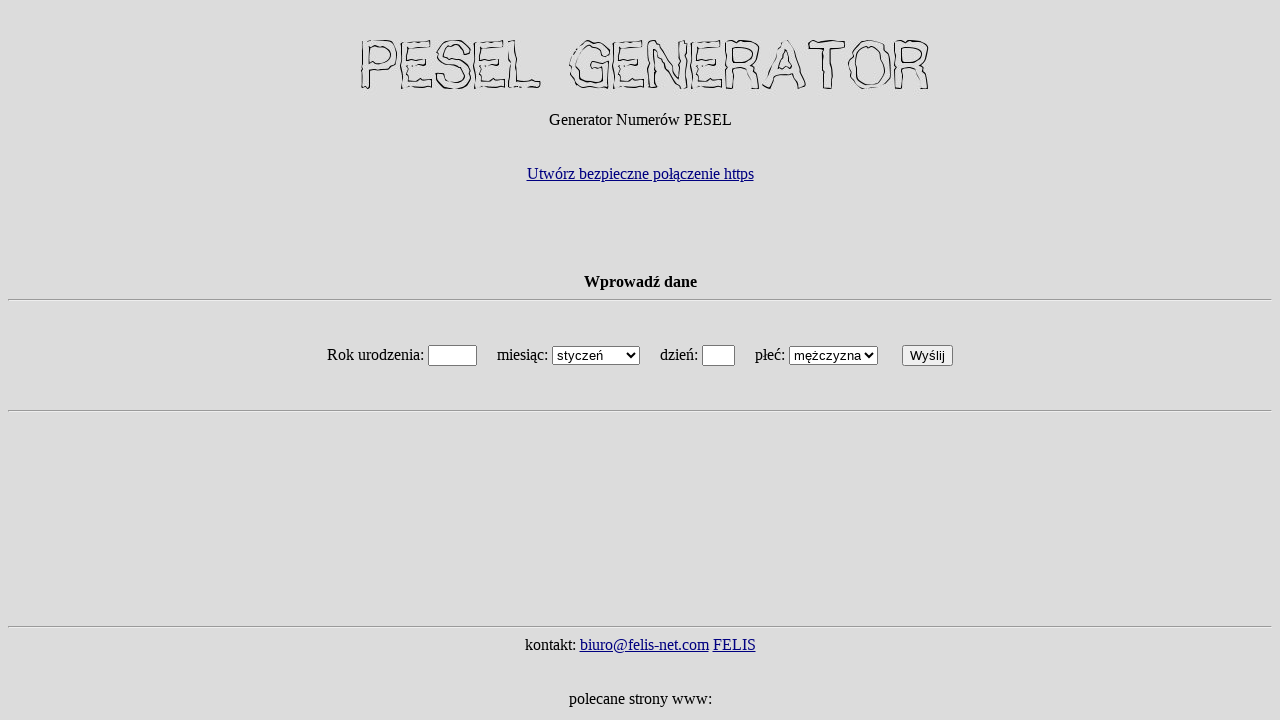

Filled birth year field with '1987' on input[name='rok']
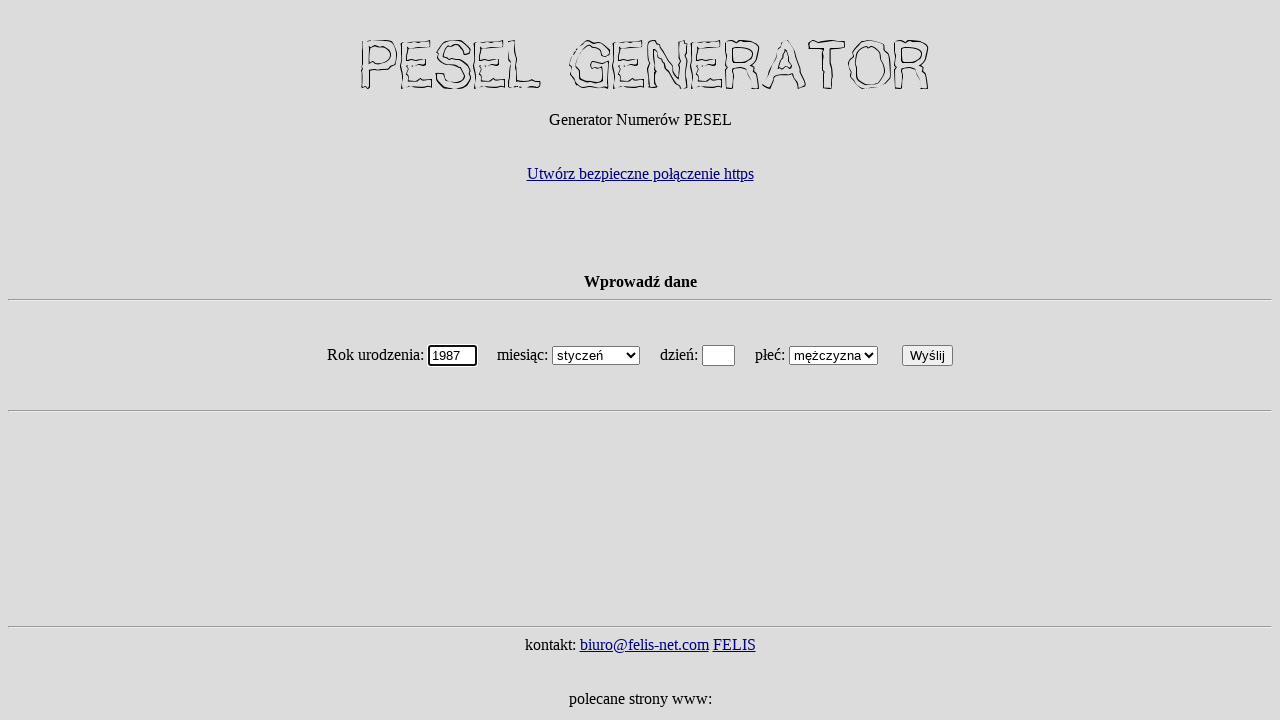

Selected 'marzec' (March) from month dropdown on select[name='miesiac']
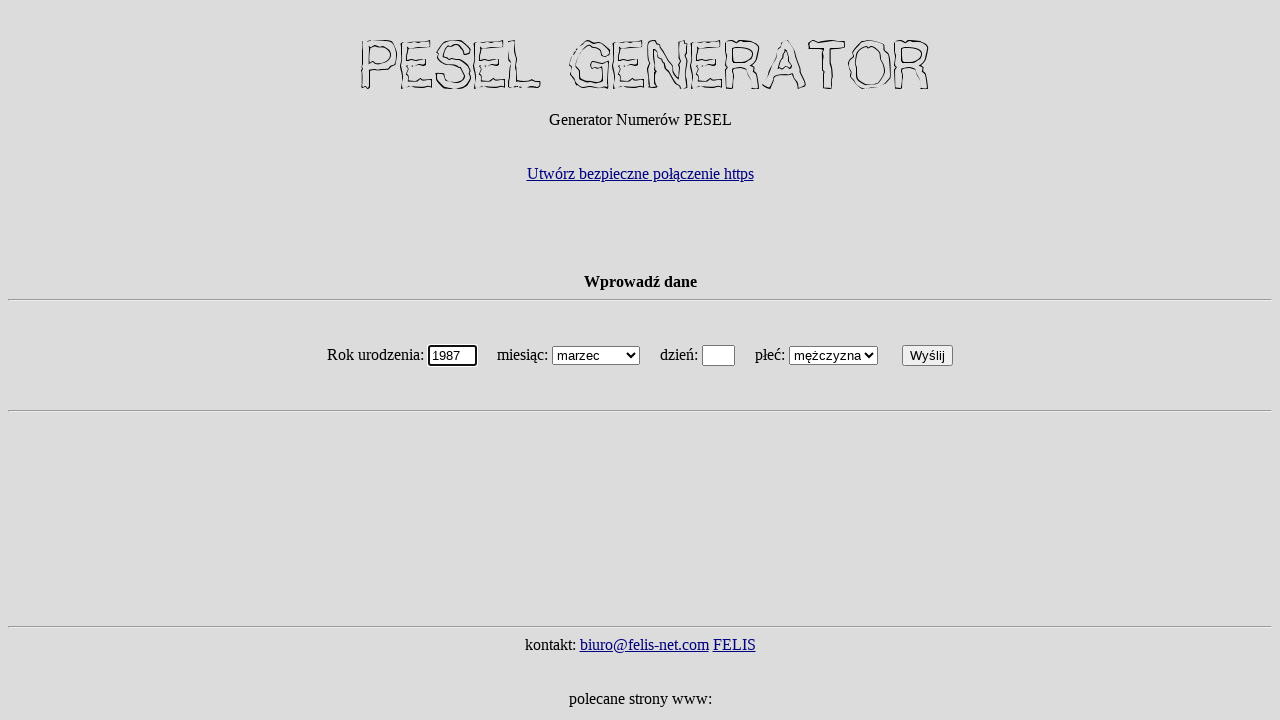

Filled birth day field with '07' on input[name='dzien']
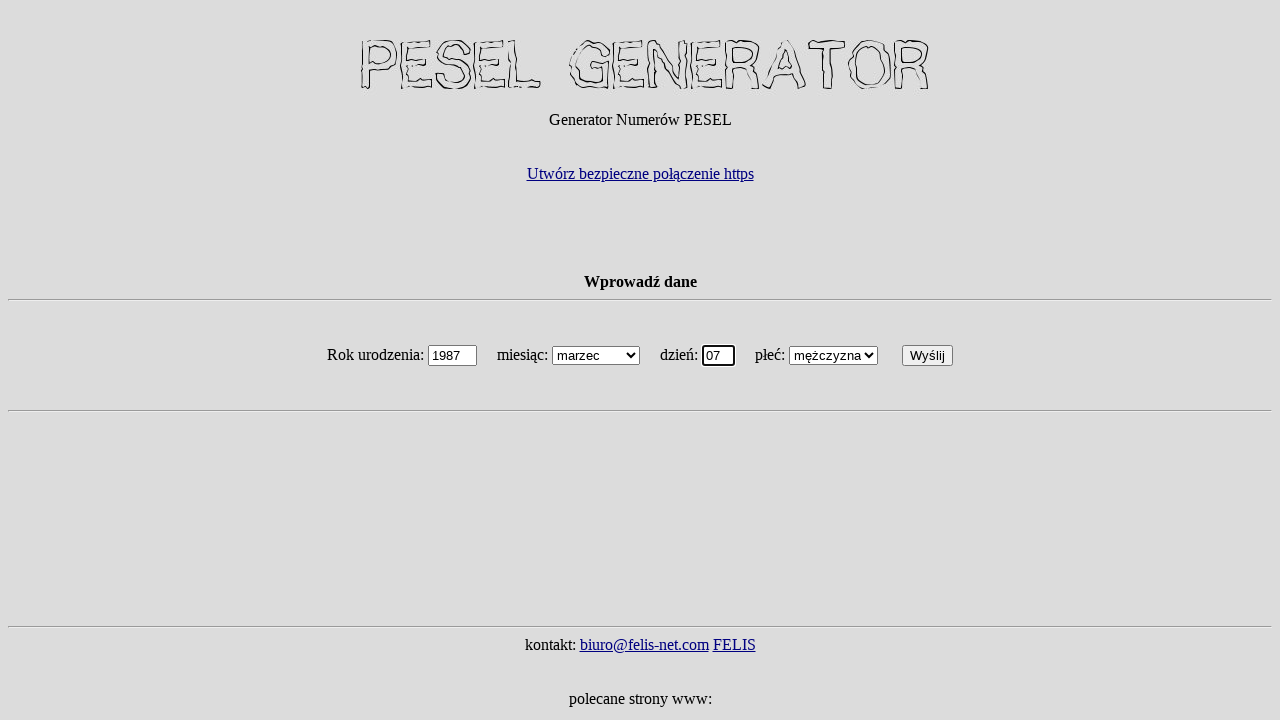

Selected 'kobieta' (female) from gender dropdown on select[name='plec']
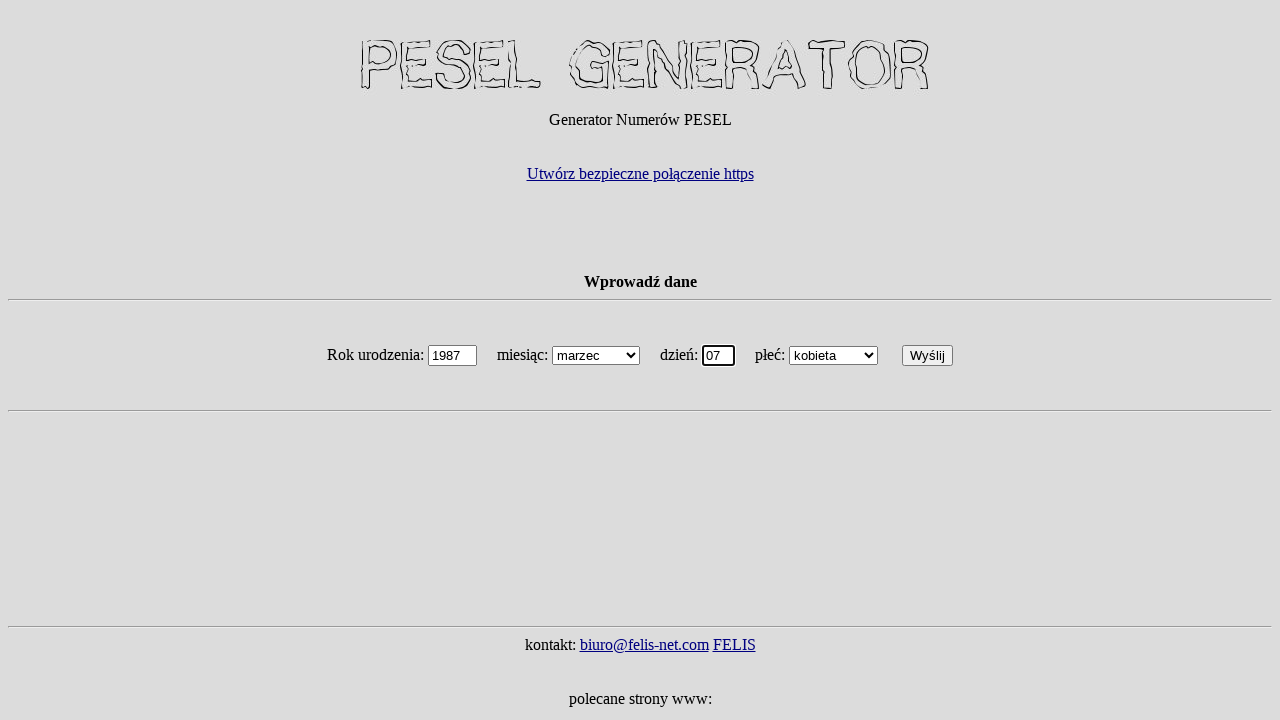

Clicked generate button to create PESEL number at (928, 356) on input:nth-child(14)
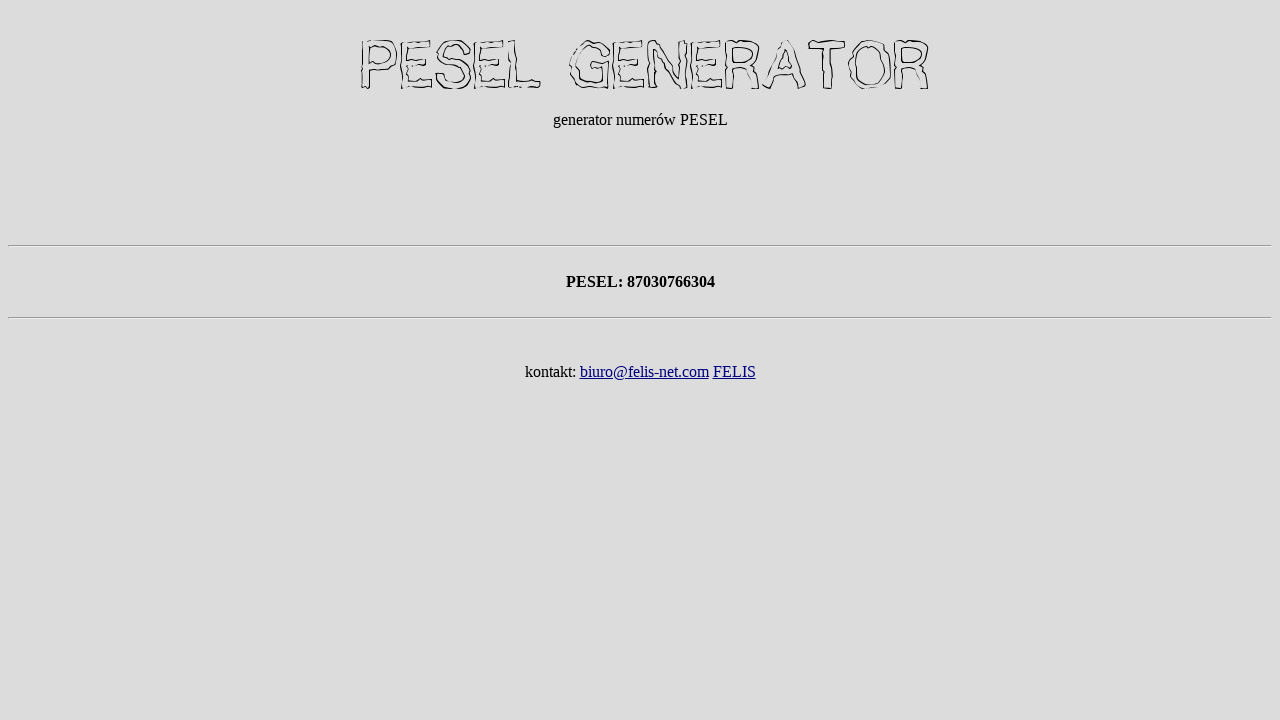

Waited for PESEL result to appear and verified visibility
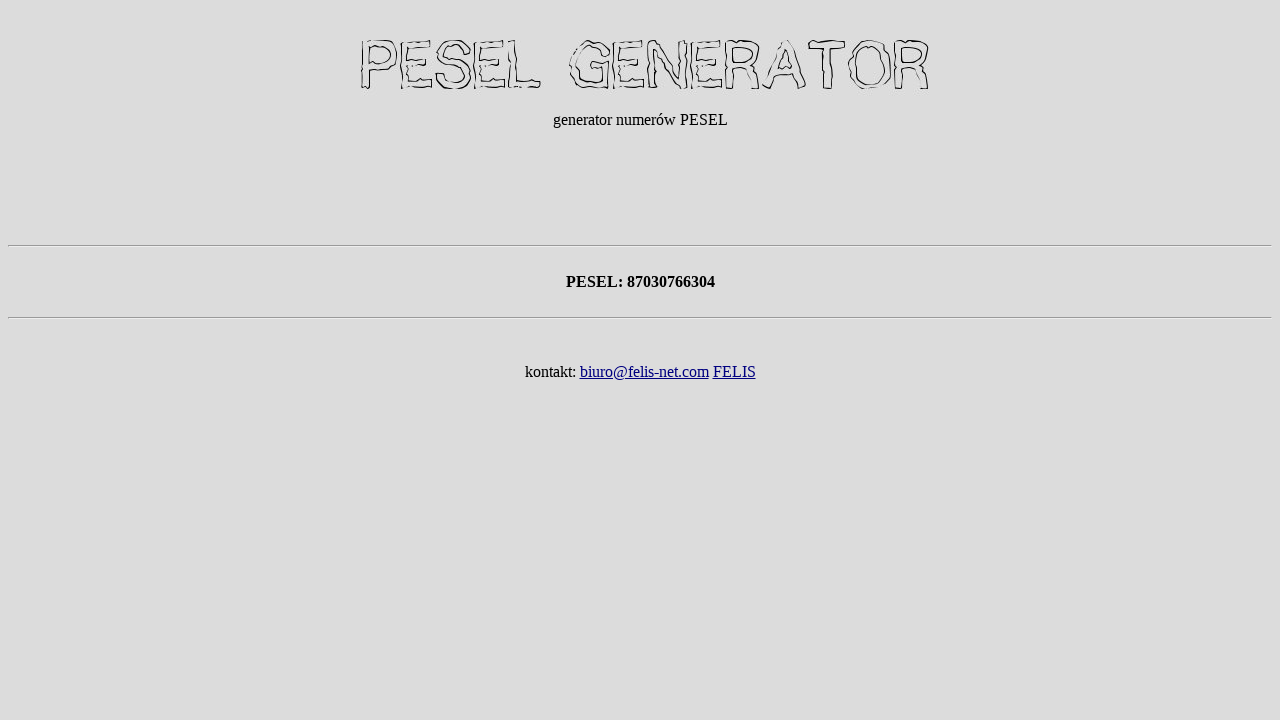

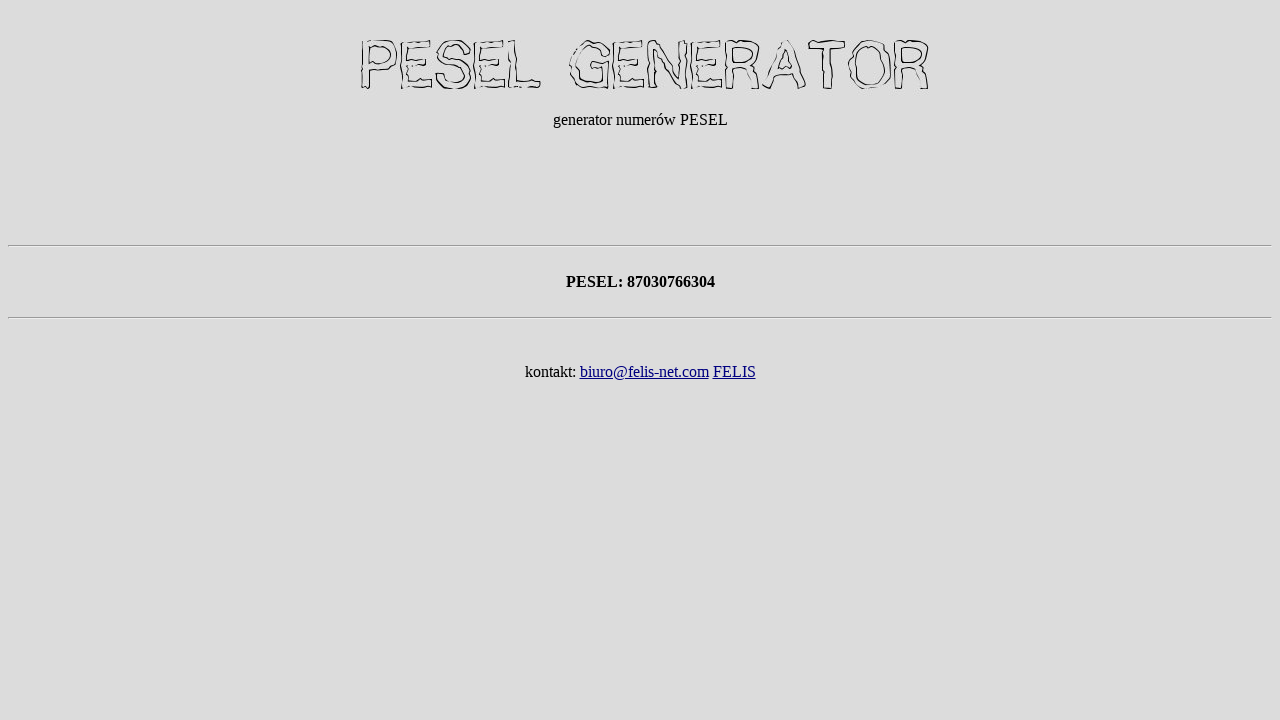